Tests iframe handling by switching to an iframe, clicking a button inside it to display date/time, switching back to the main page, and clicking the home icon

Starting URL: https://www.w3schools.com/js/tryit.asp?filename=tryjs_myfirst

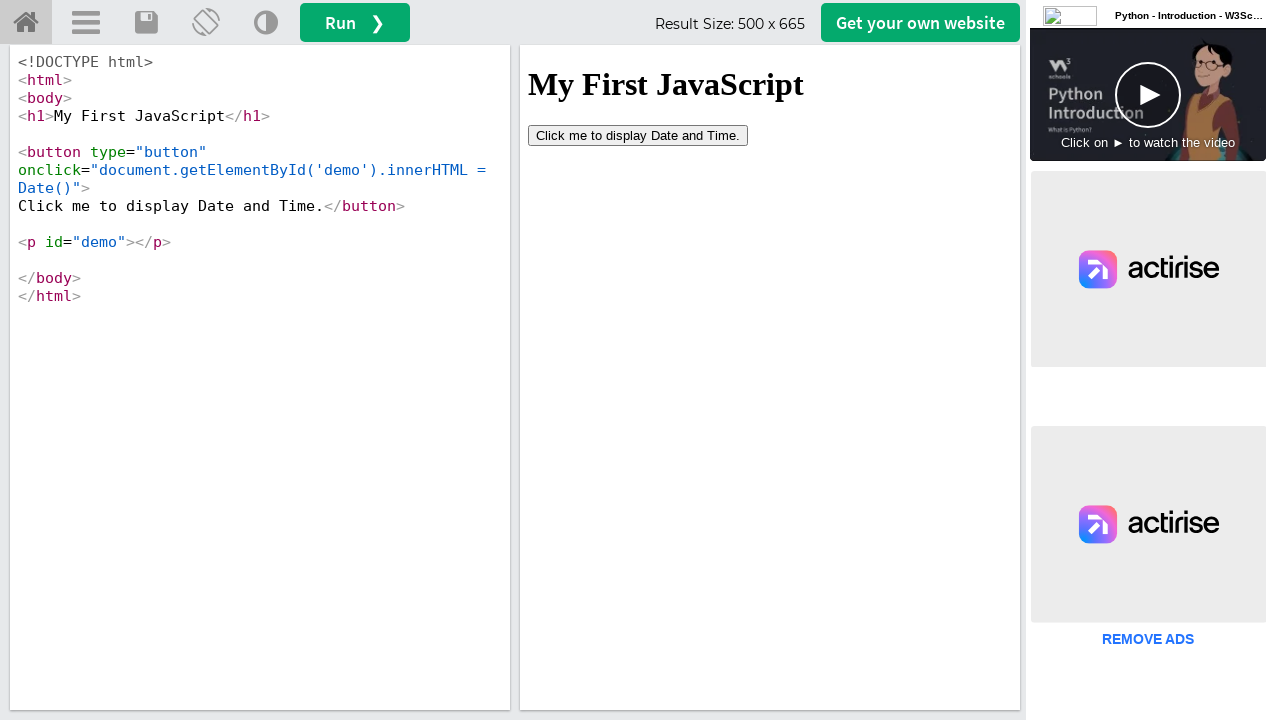

Located iframe with ID 'iframeResult'
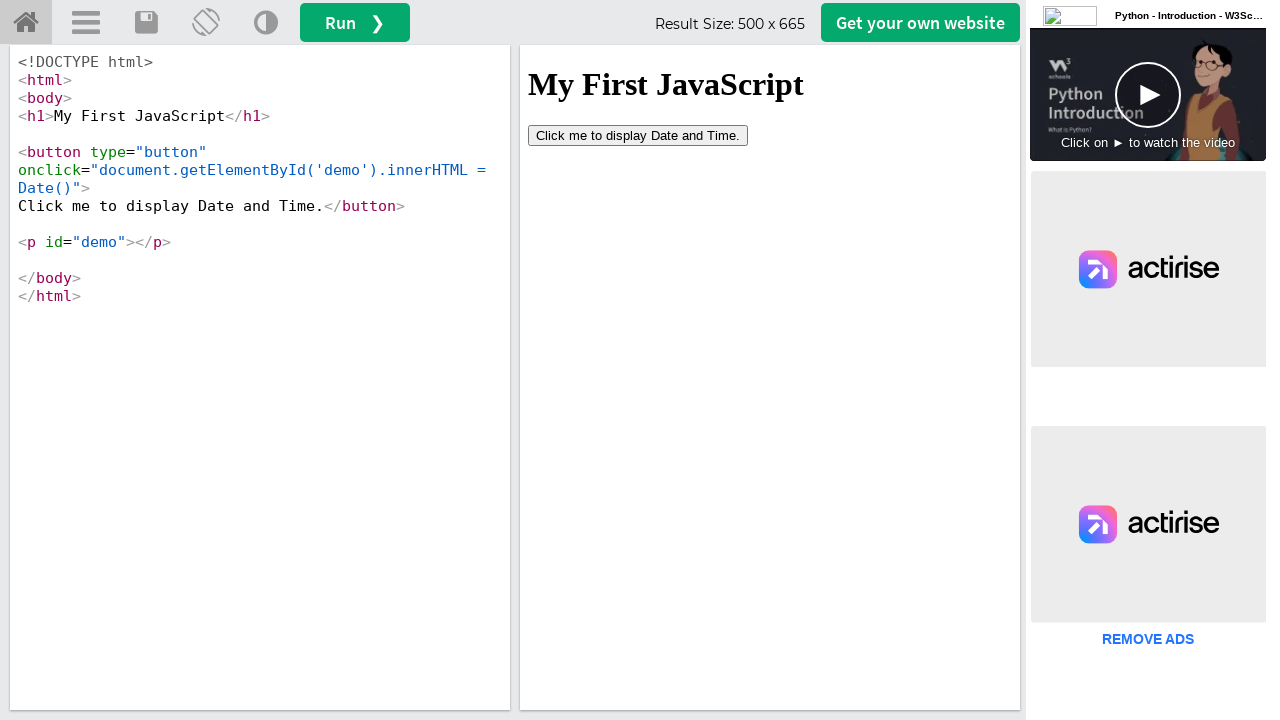

Clicked button inside iframe to display date/time at (638, 135) on iframe#iframeResult >> internal:control=enter-frame >> button[type='button']
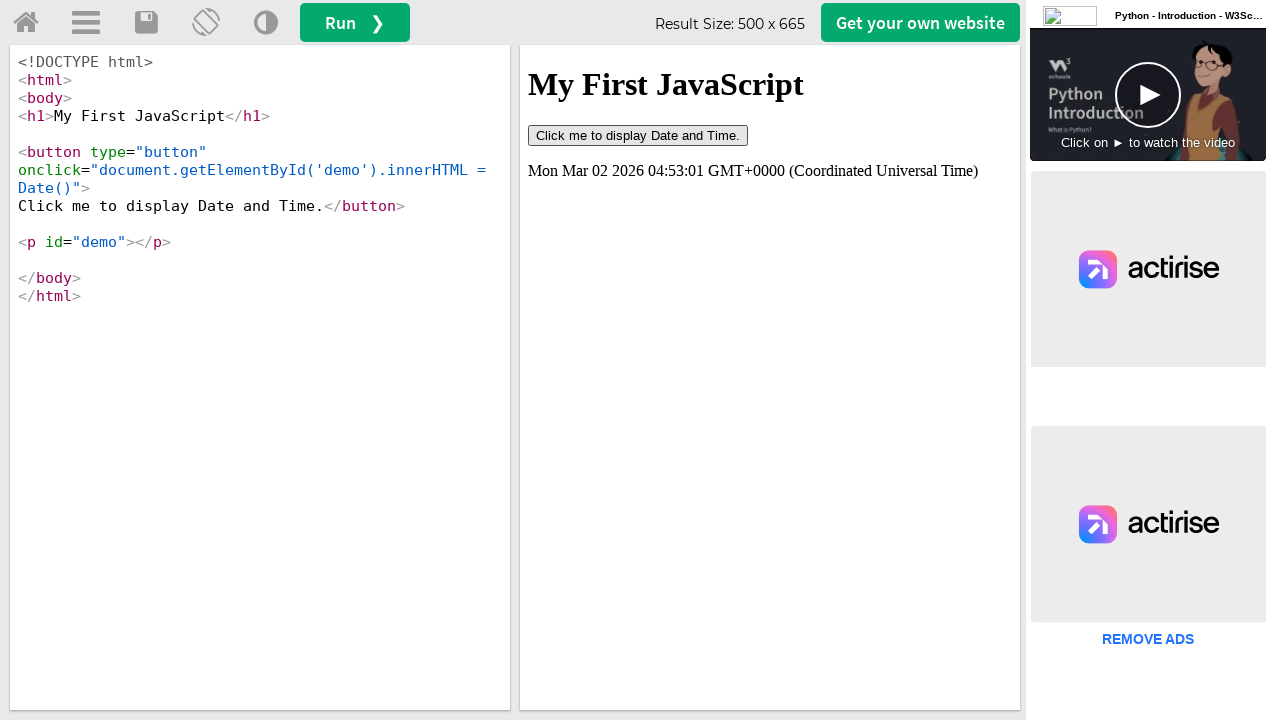

Waited 2 seconds for date/time display to render
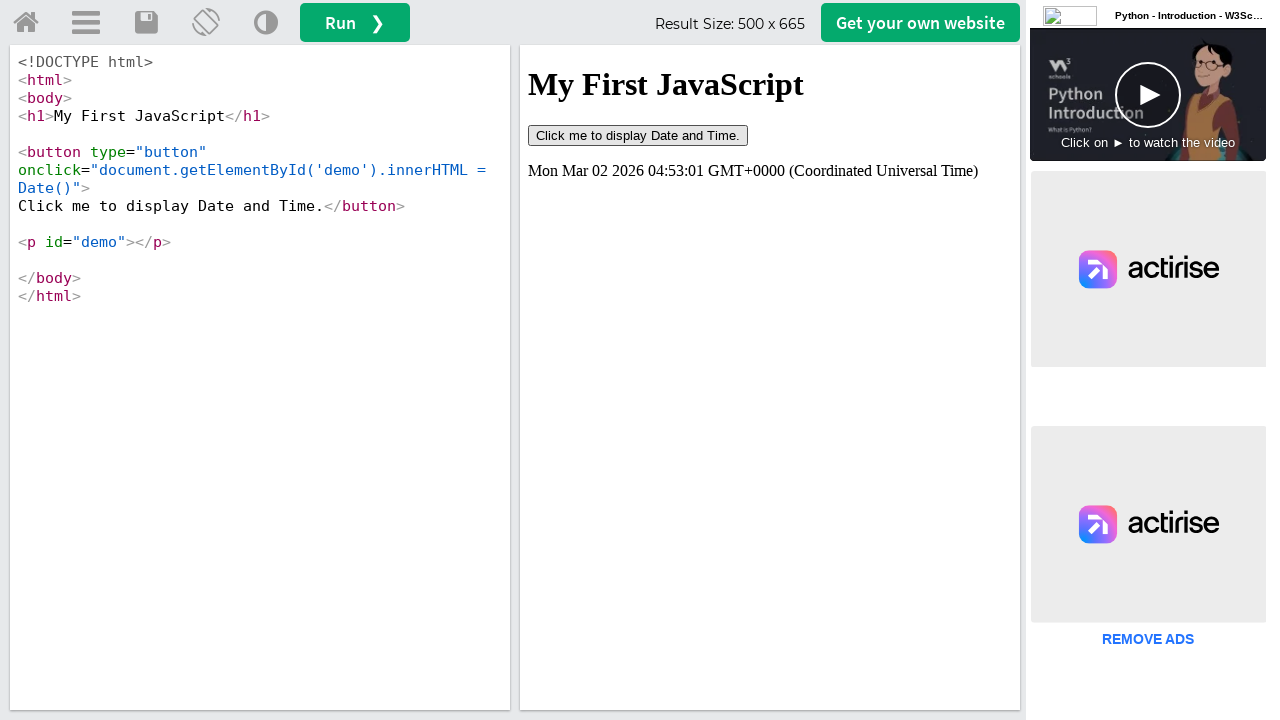

Clicked home icon to return to main page at (26, 23) on a#tryhome
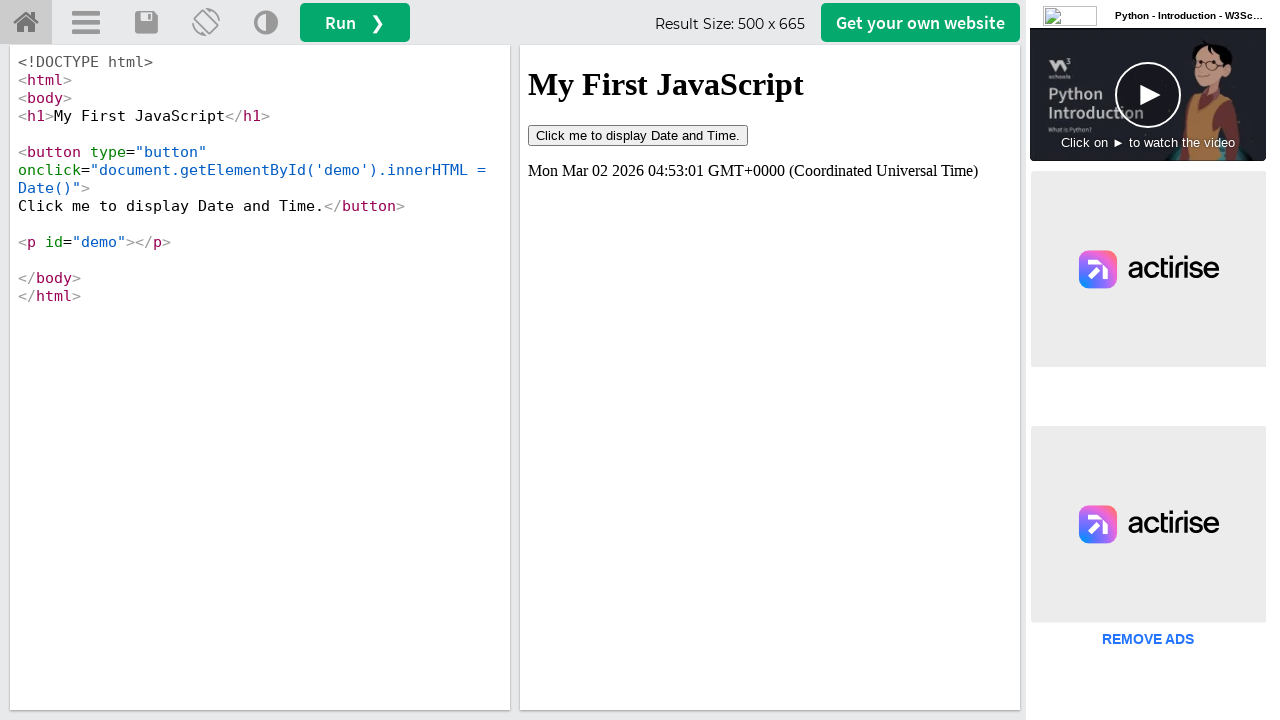

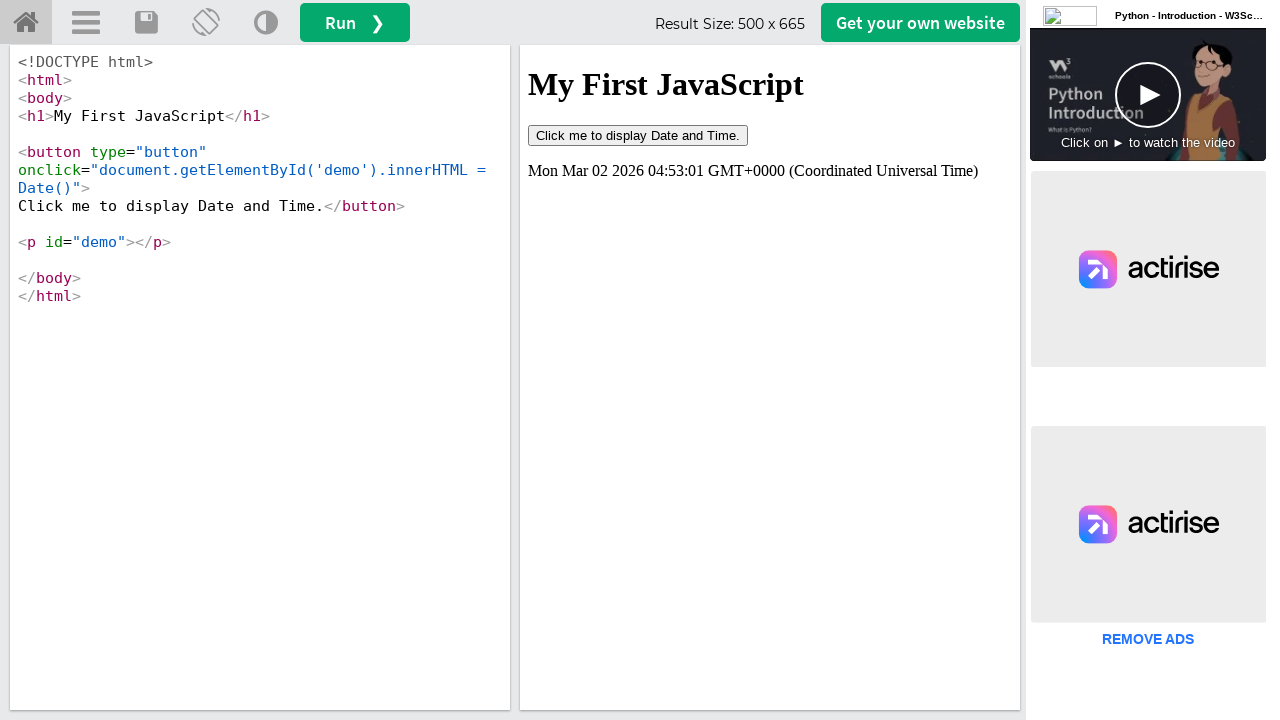